Tests that the toggle-all checkbox updates its state when individual items are completed or cleared

Starting URL: https://demo.playwright.dev/todomvc

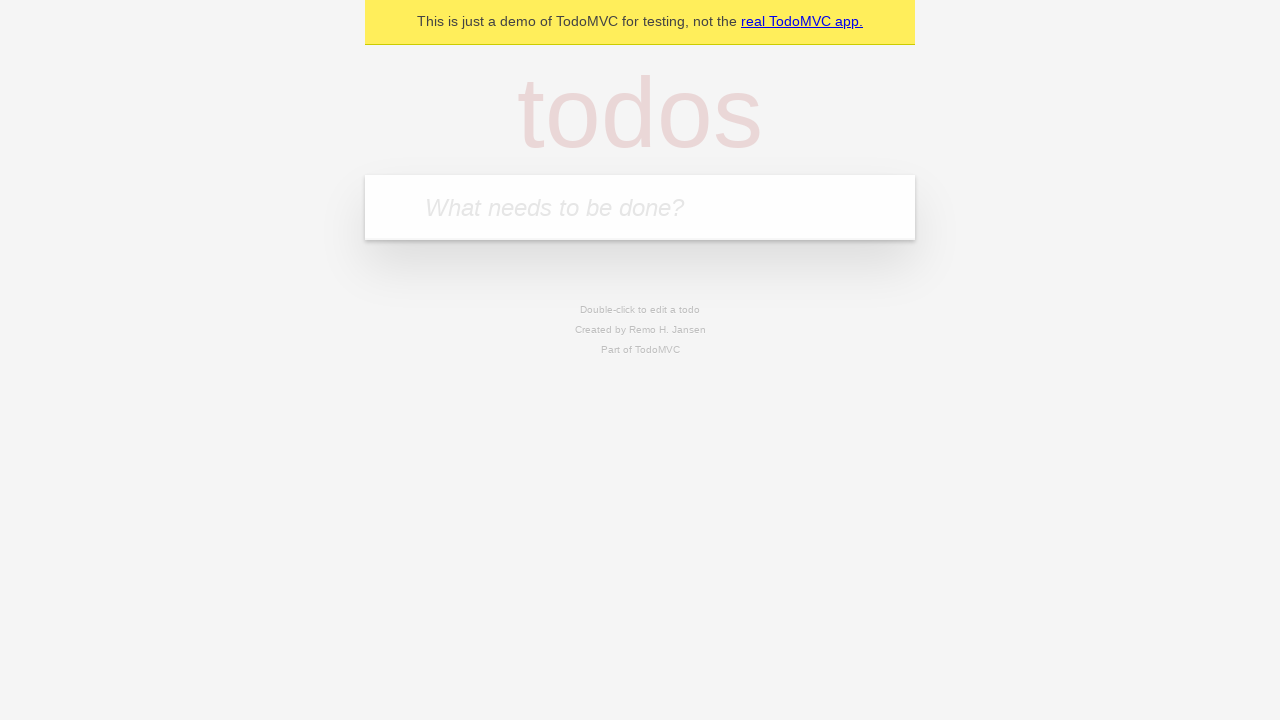

Filled new todo field with 'buy some cheese' on .new-todo
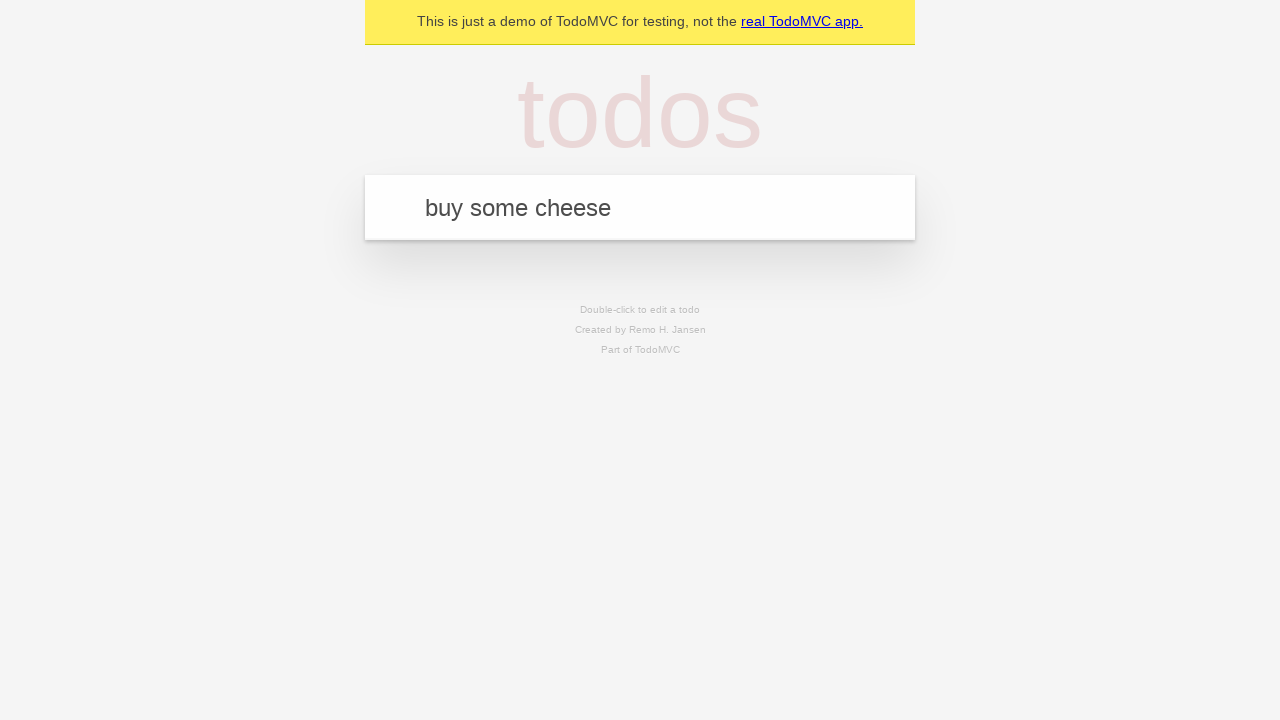

Pressed Enter to create first todo on .new-todo
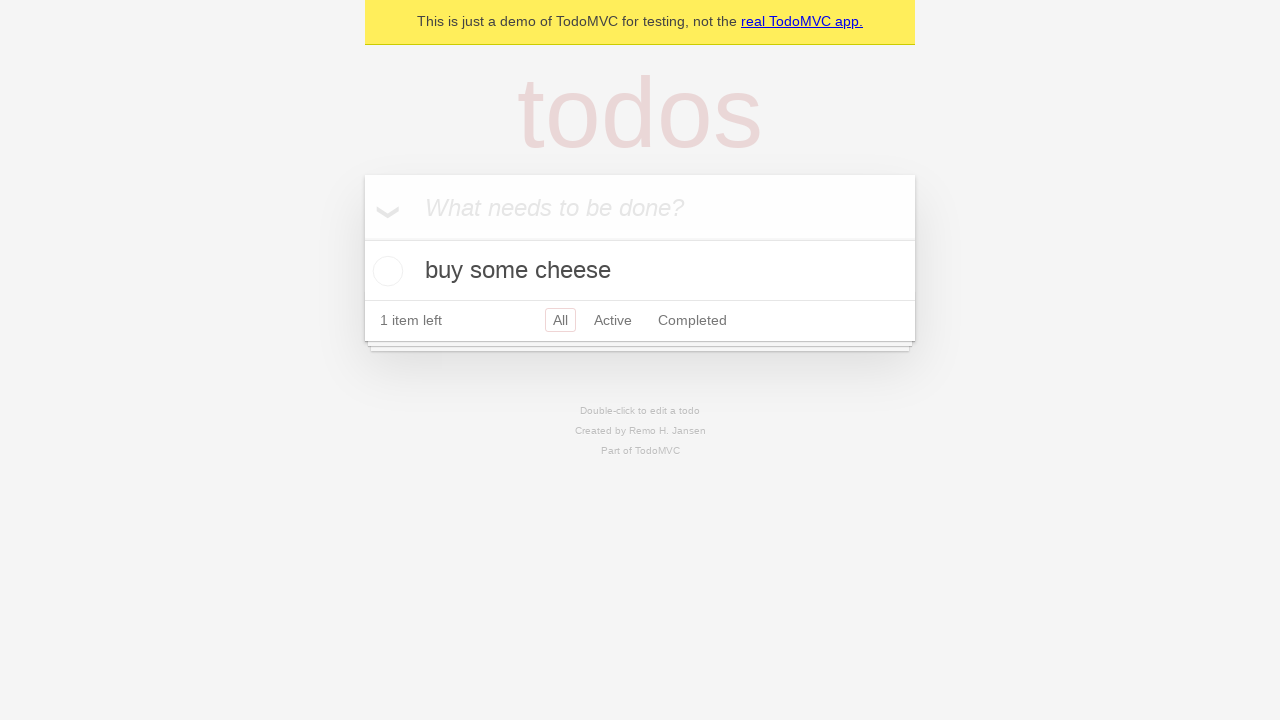

Filled new todo field with 'feed the cat' on .new-todo
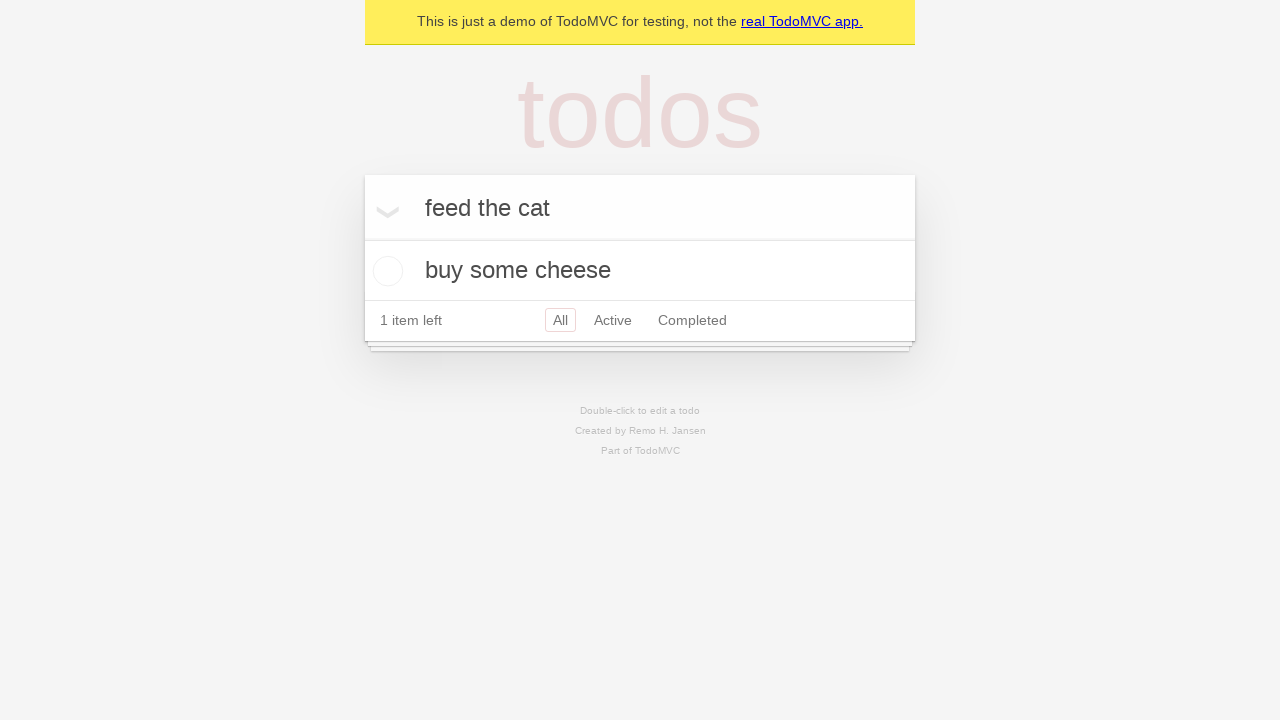

Pressed Enter to create second todo on .new-todo
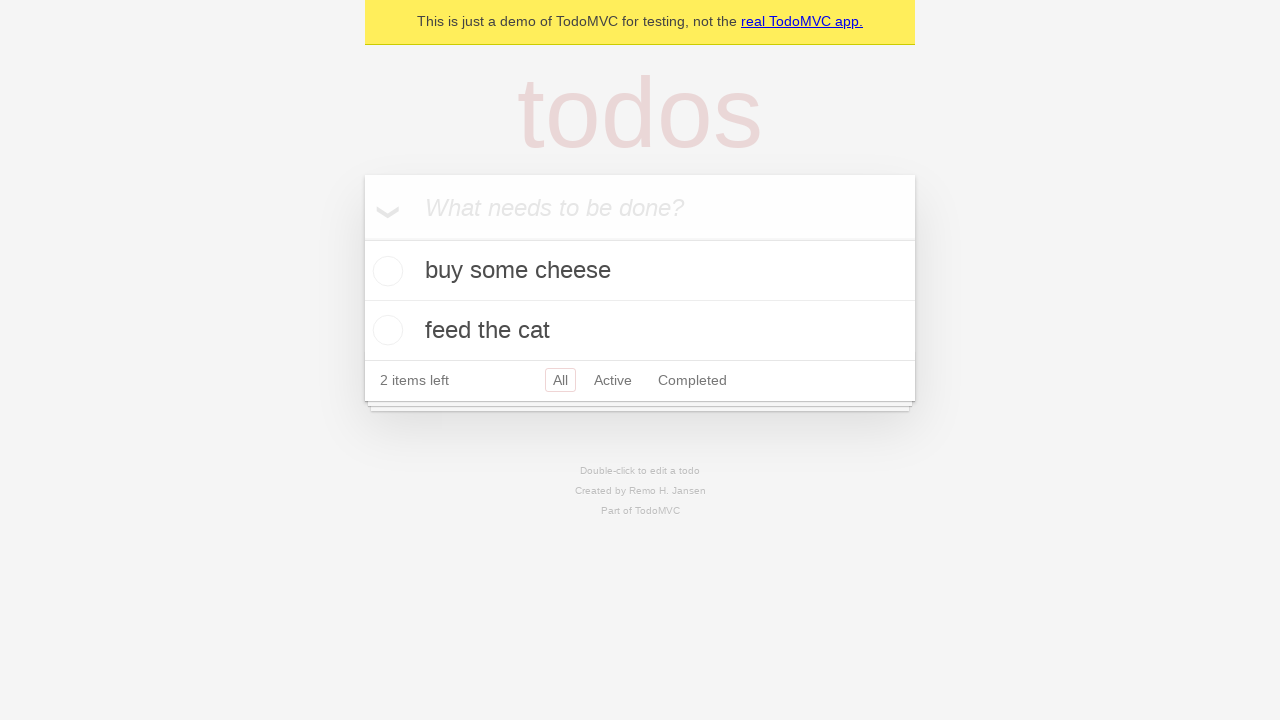

Filled new todo field with 'book a doctors appointment' on .new-todo
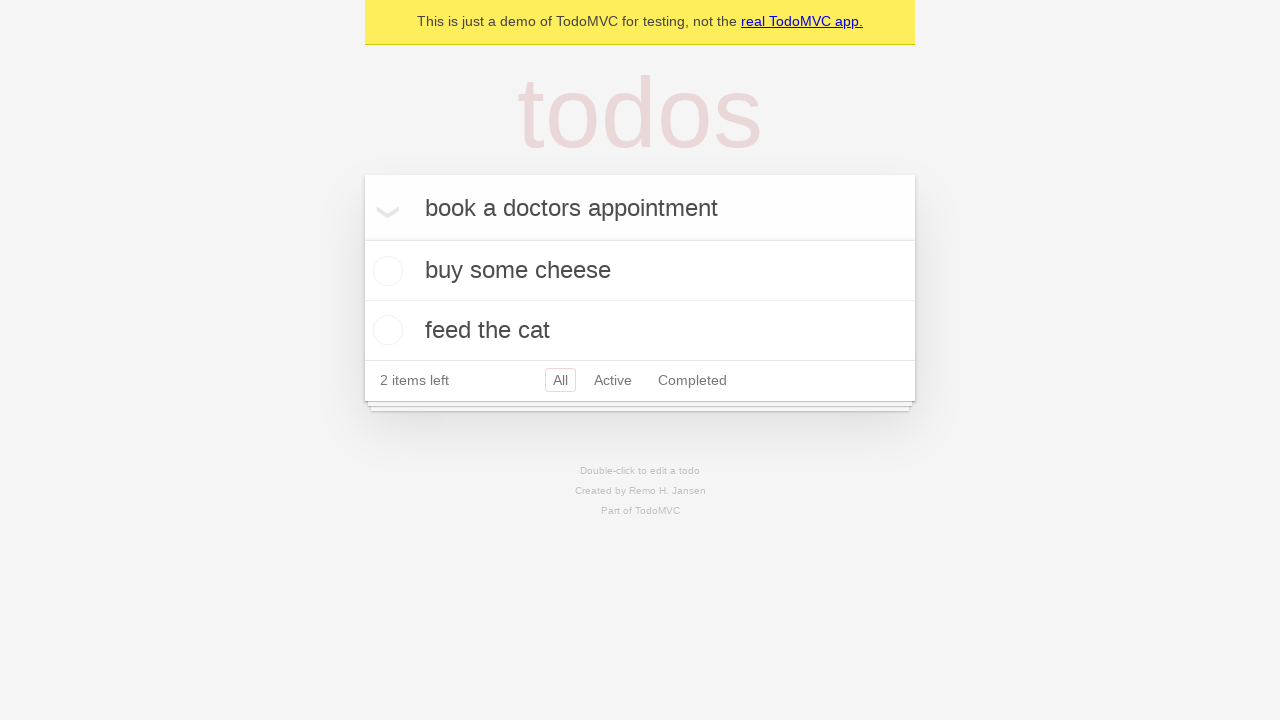

Pressed Enter to create third todo on .new-todo
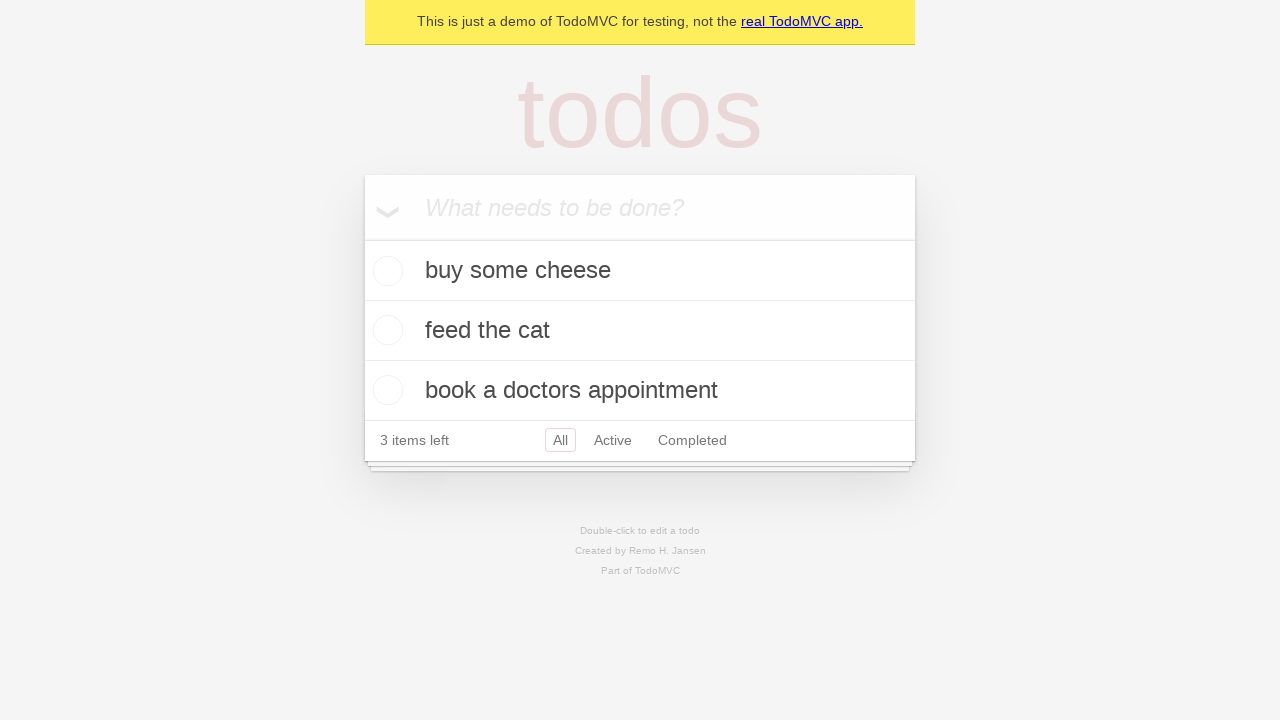

Checked toggle-all checkbox to mark all todos as complete at (362, 238) on .toggle-all
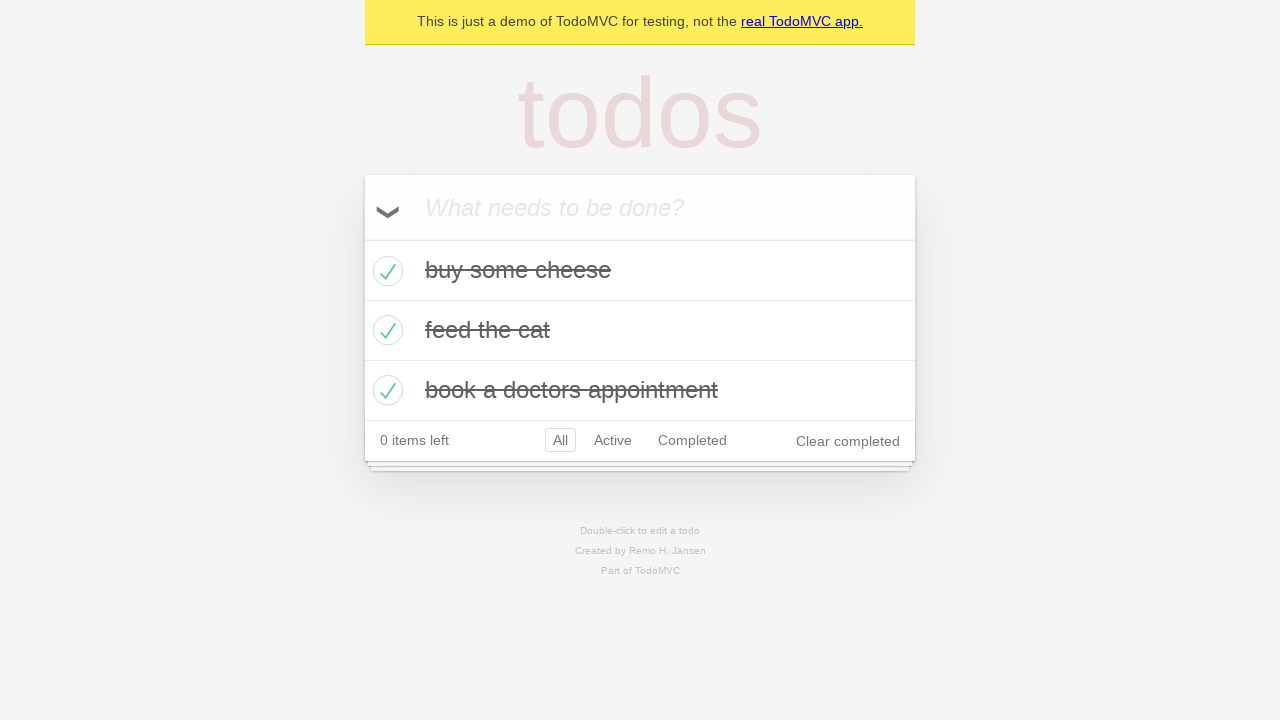

Located first todo item in the list
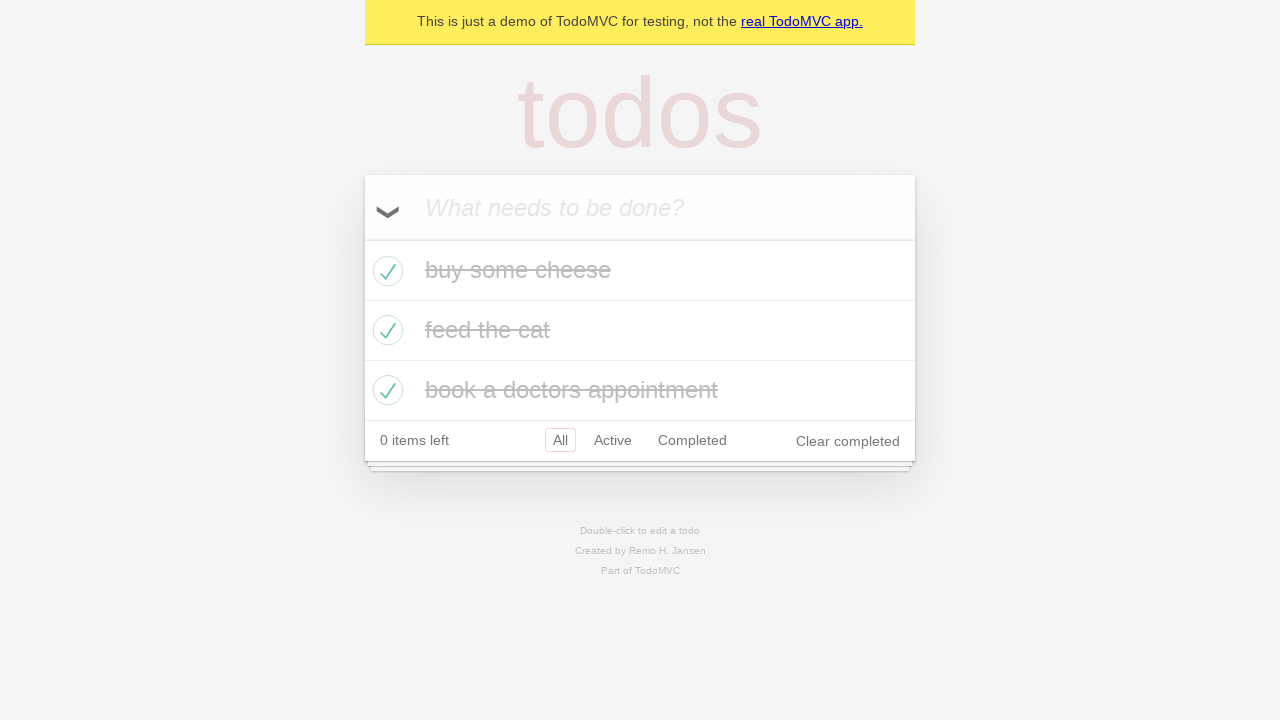

Unchecked first todo, toggle-all should now be unchecked at (385, 271) on .todo-list li >> nth=0 >> .toggle
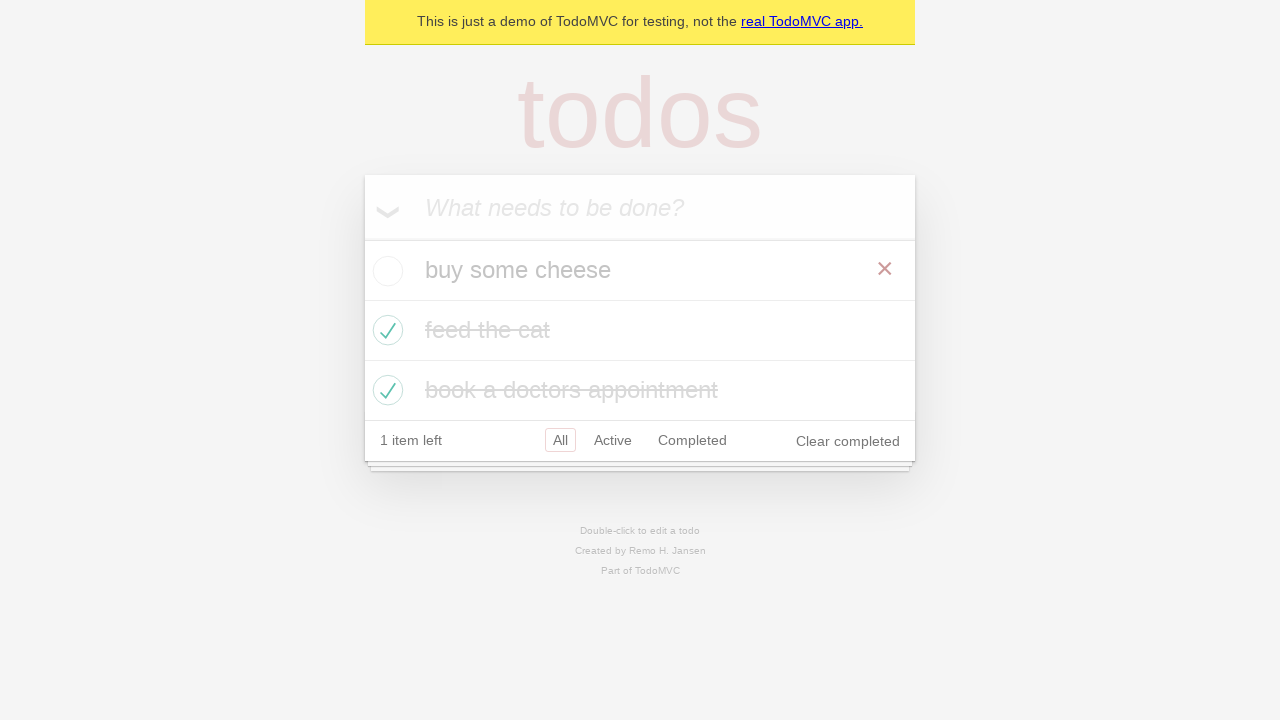

Checked first todo again, toggle-all should be checked again at (385, 271) on .todo-list li >> nth=0 >> .toggle
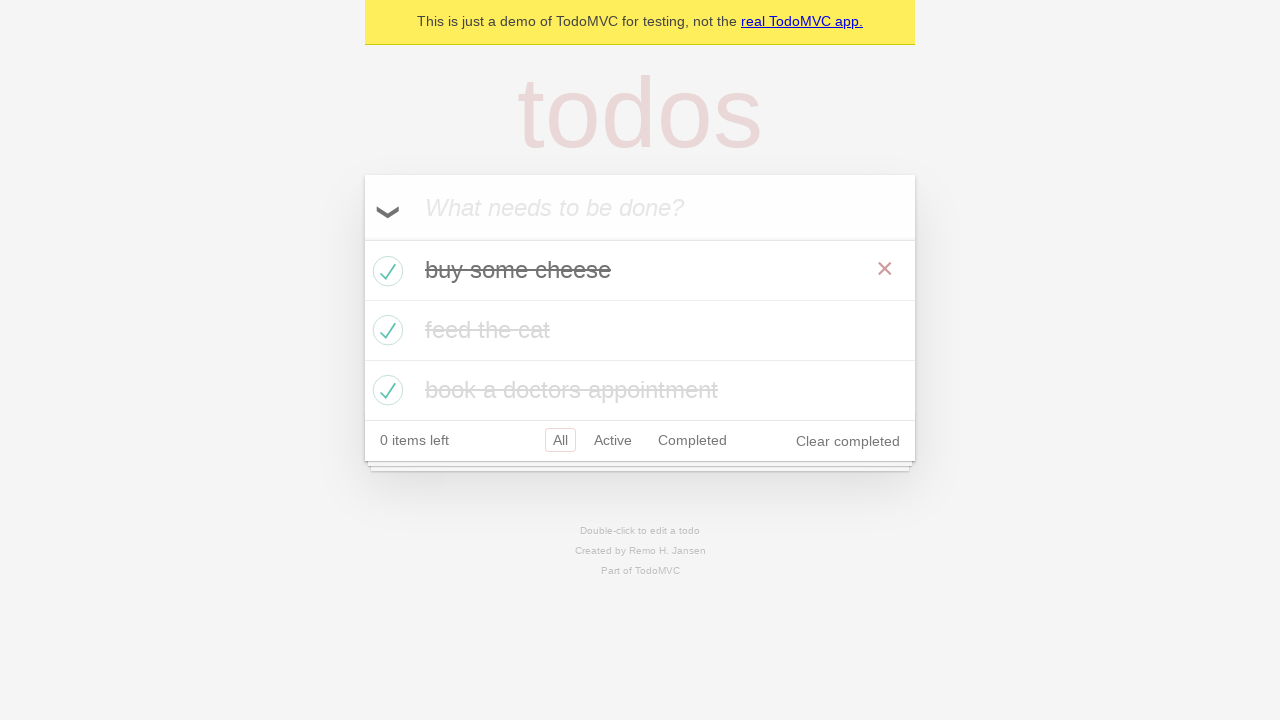

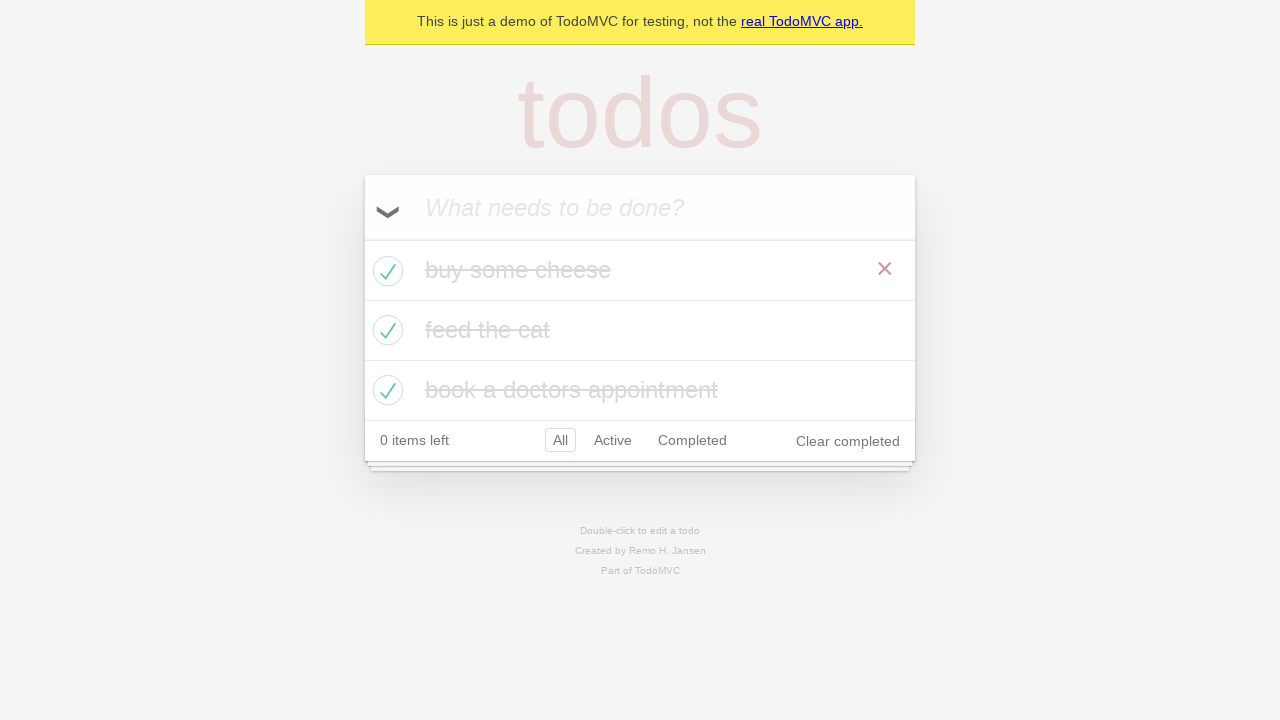